Navigates to the DemoQA automation practice form and verifies that the first name input box is displayed on the page

Starting URL: https://demoqa.com/automation-practice-form

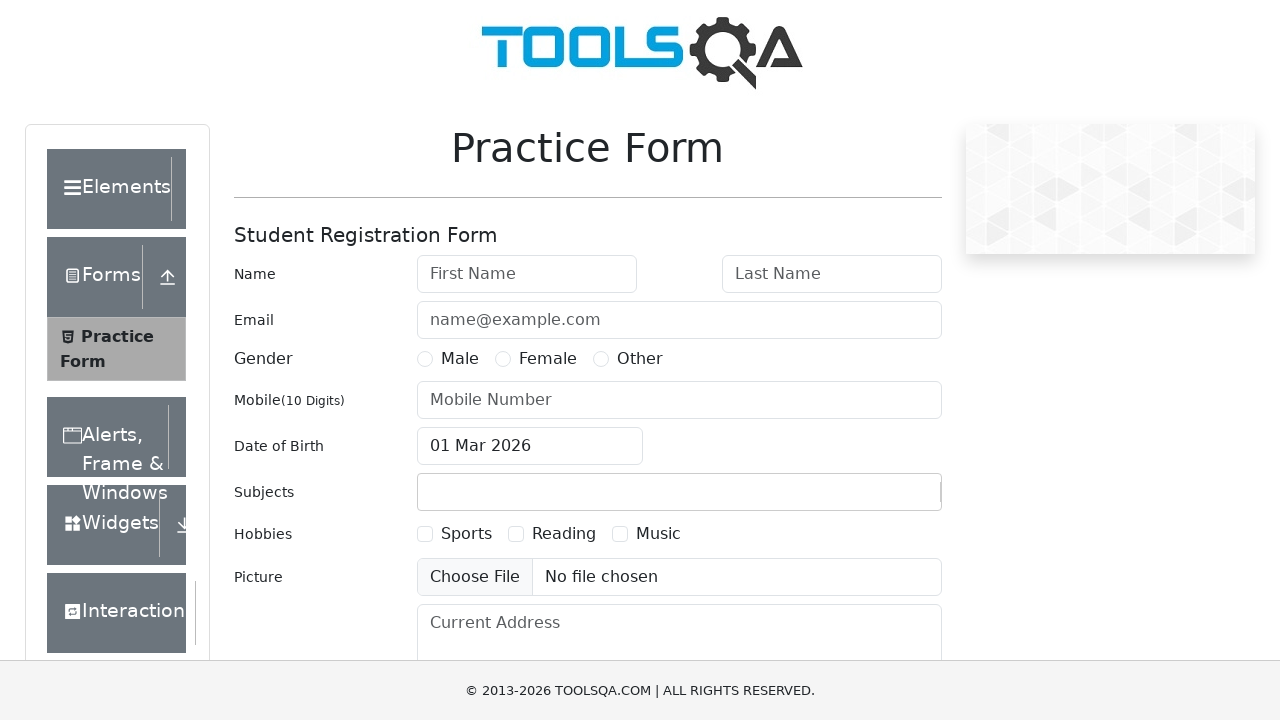

Navigated to DemoQA automation practice form
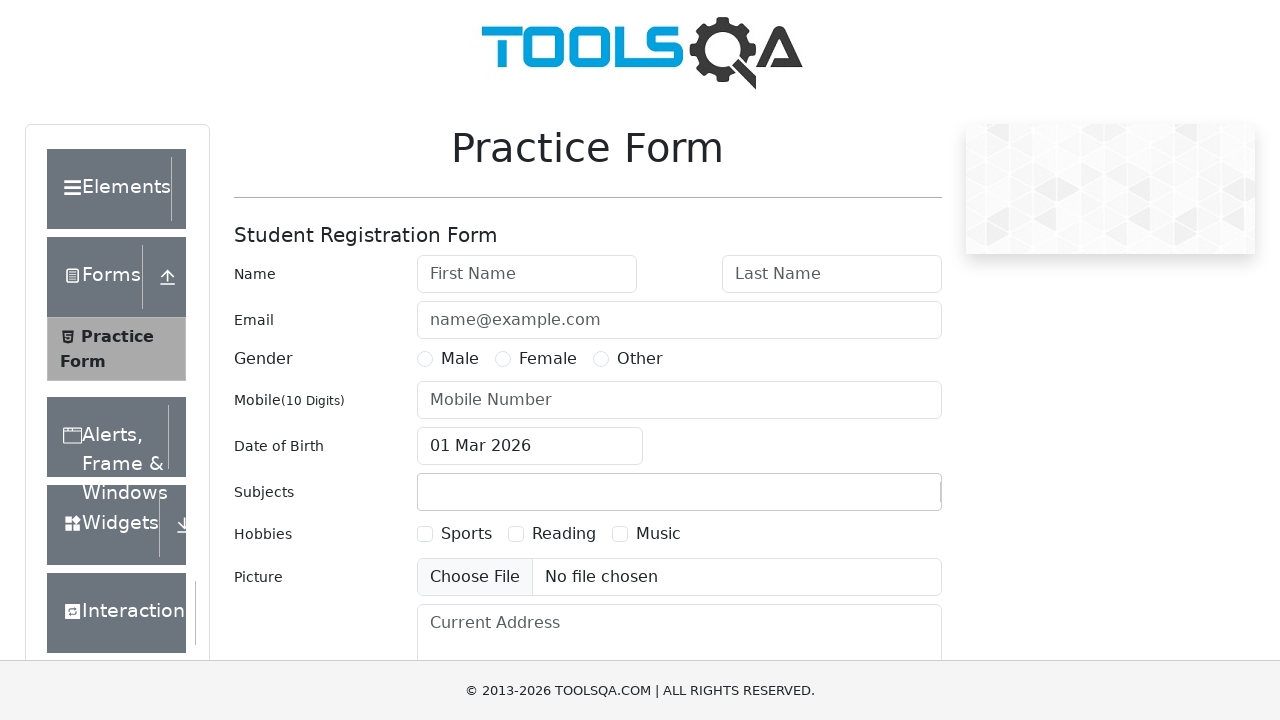

First name input box became visible
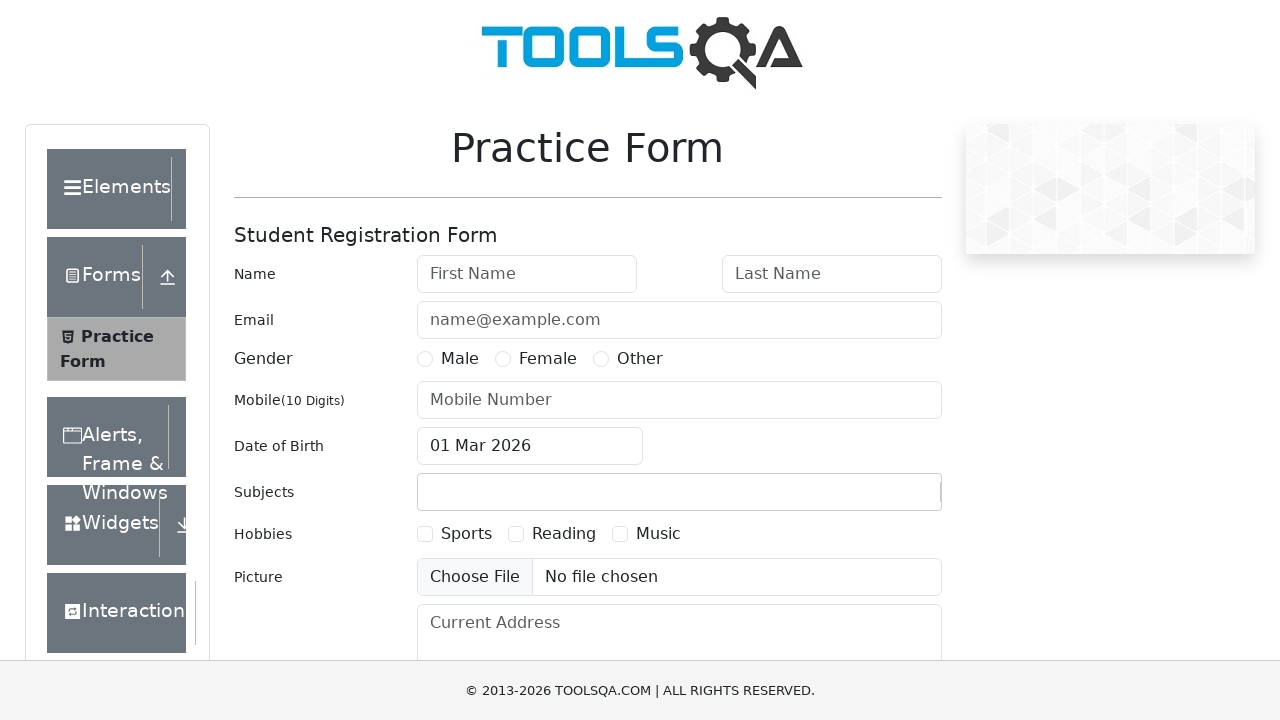

Verified that first name input box is displayed on the page
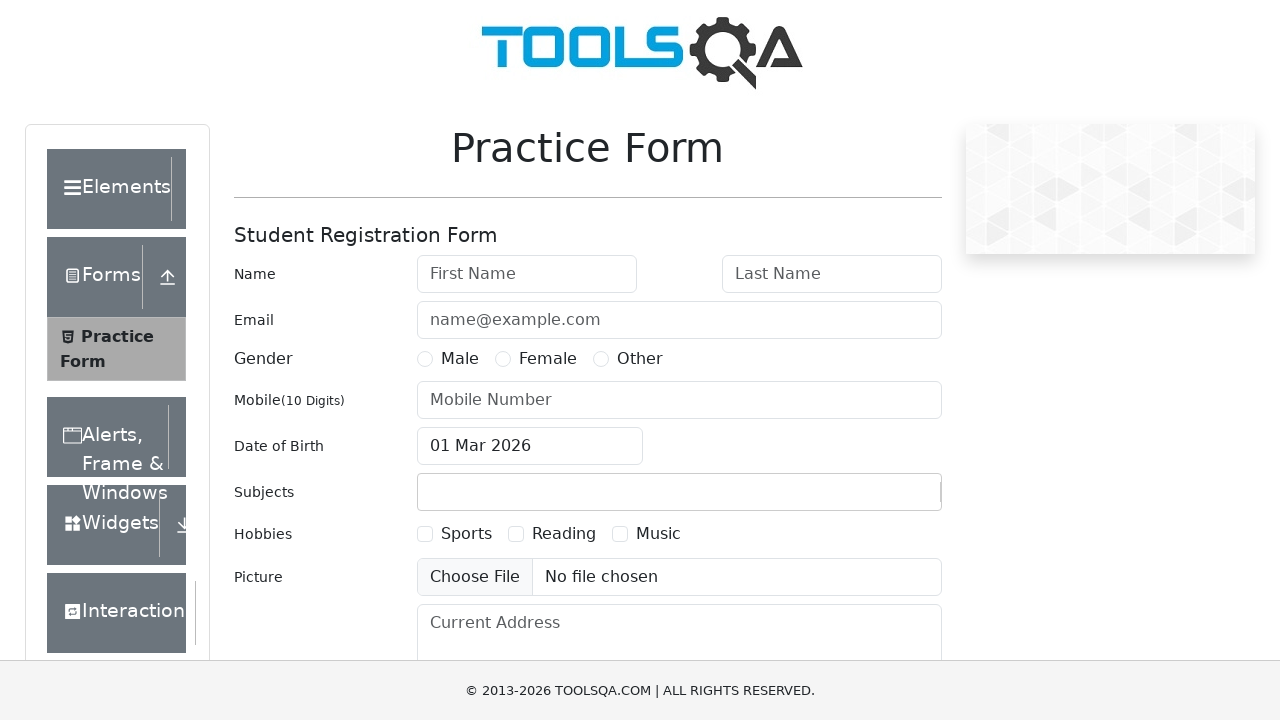

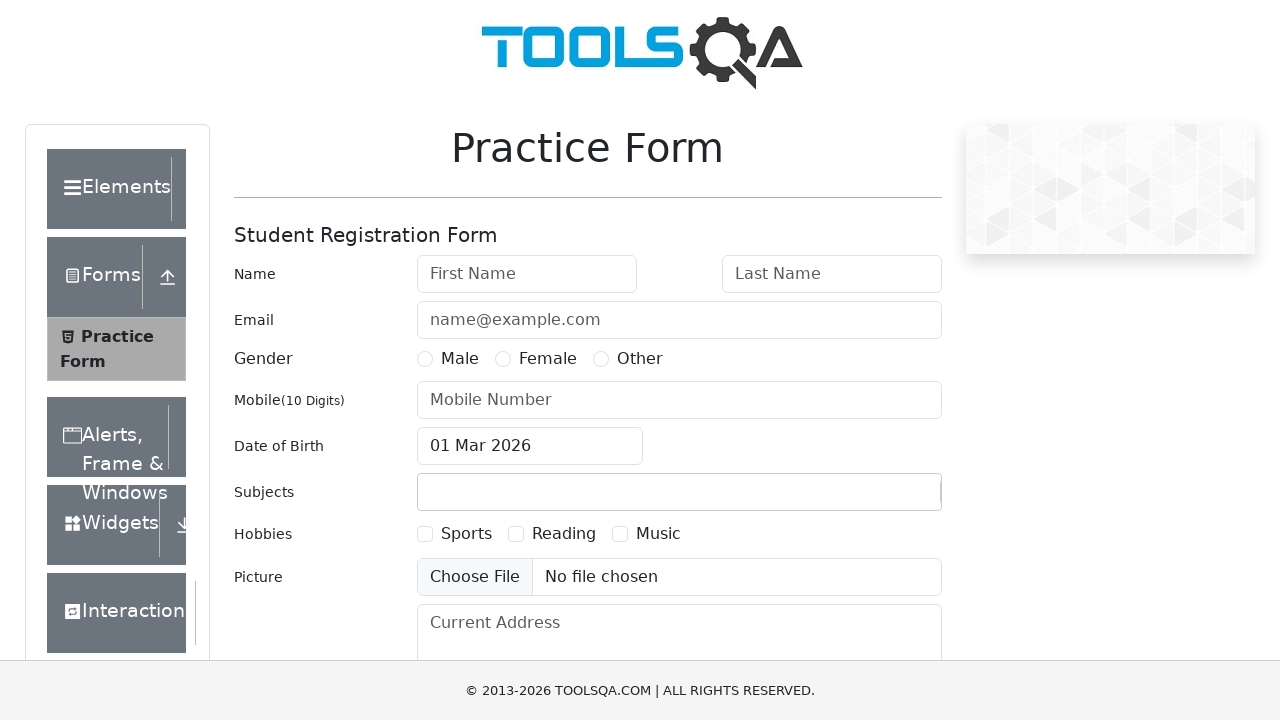